Tests the autocomplete/suggestion functionality by typing in the country input field and verifying suggestions appear.

Starting URL: https://rahulshettyacademy.com/AutomationPractice/

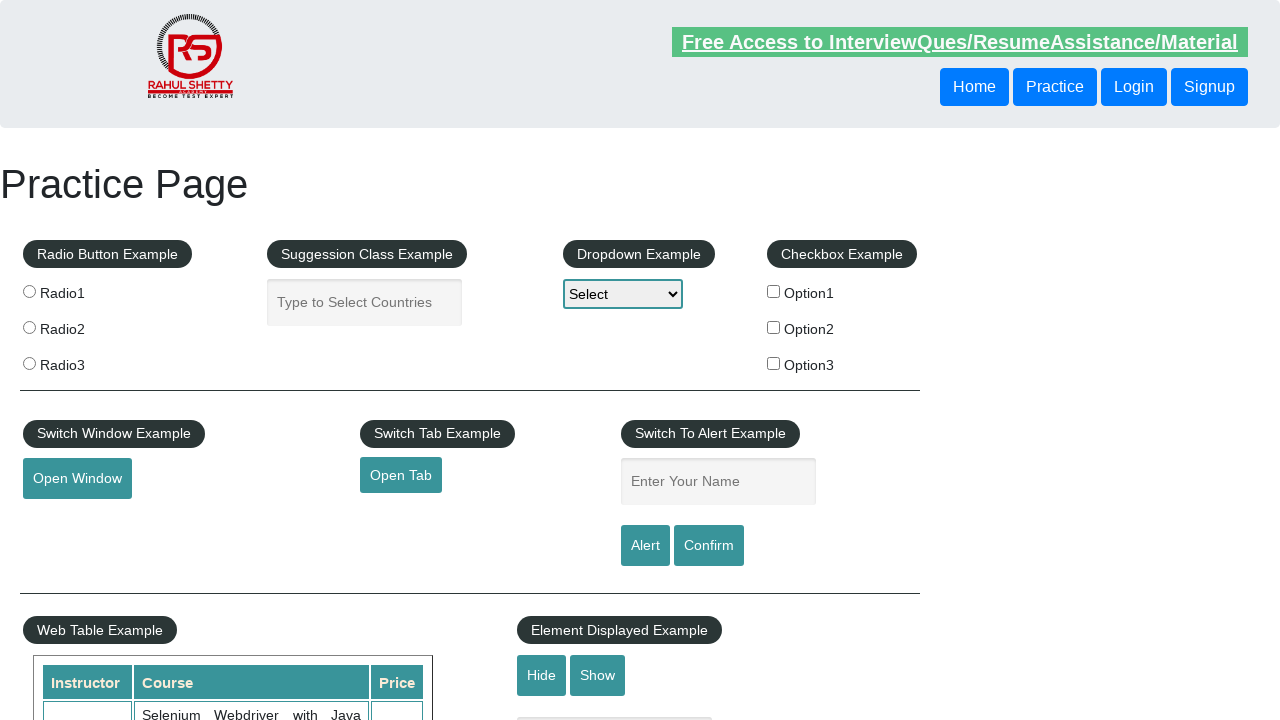

Practice page loaded - verified by waiting for Practice heading
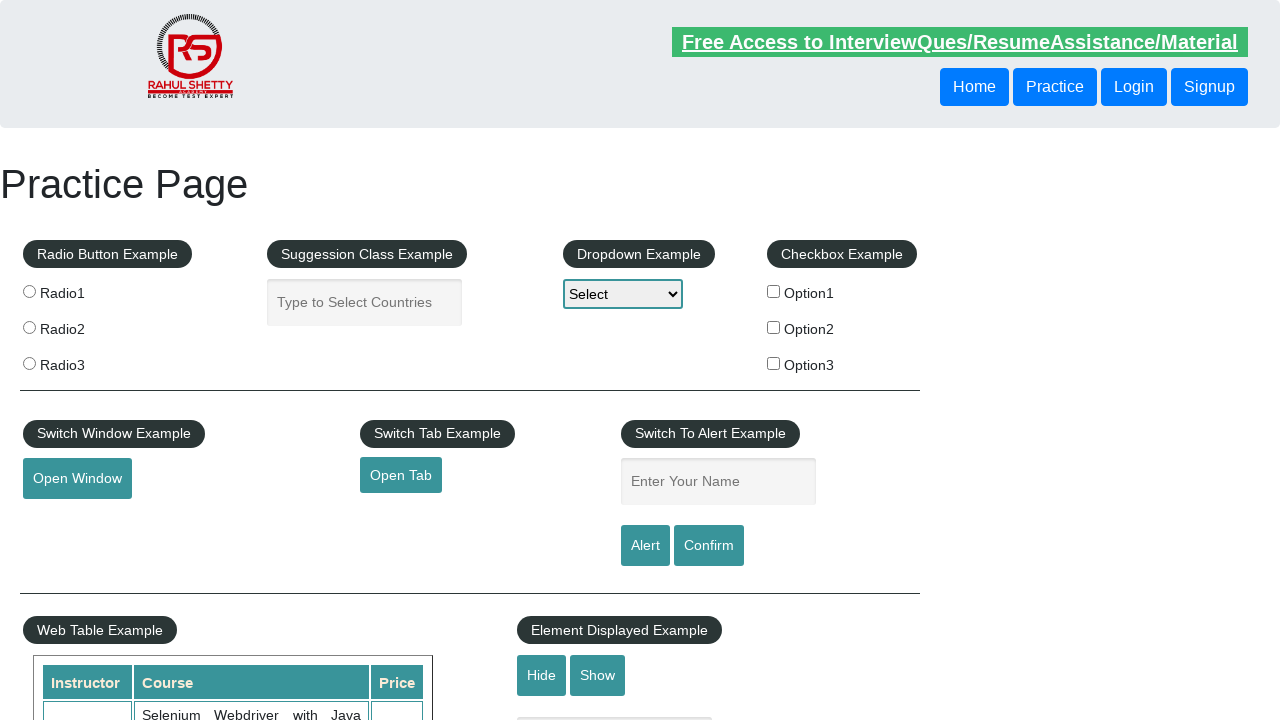

Suggestion class section loaded - verified by waiting for fieldset legend
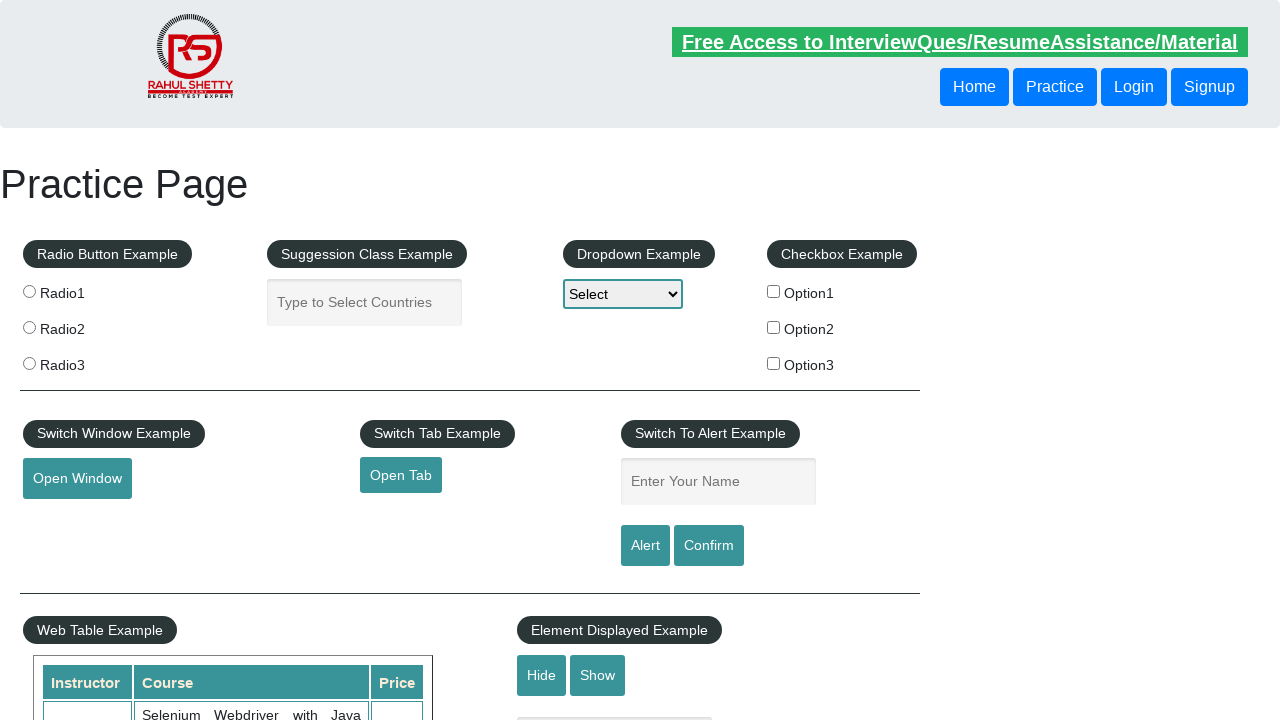

Clicked on autocomplete input field at (365, 302) on input#autocomplete
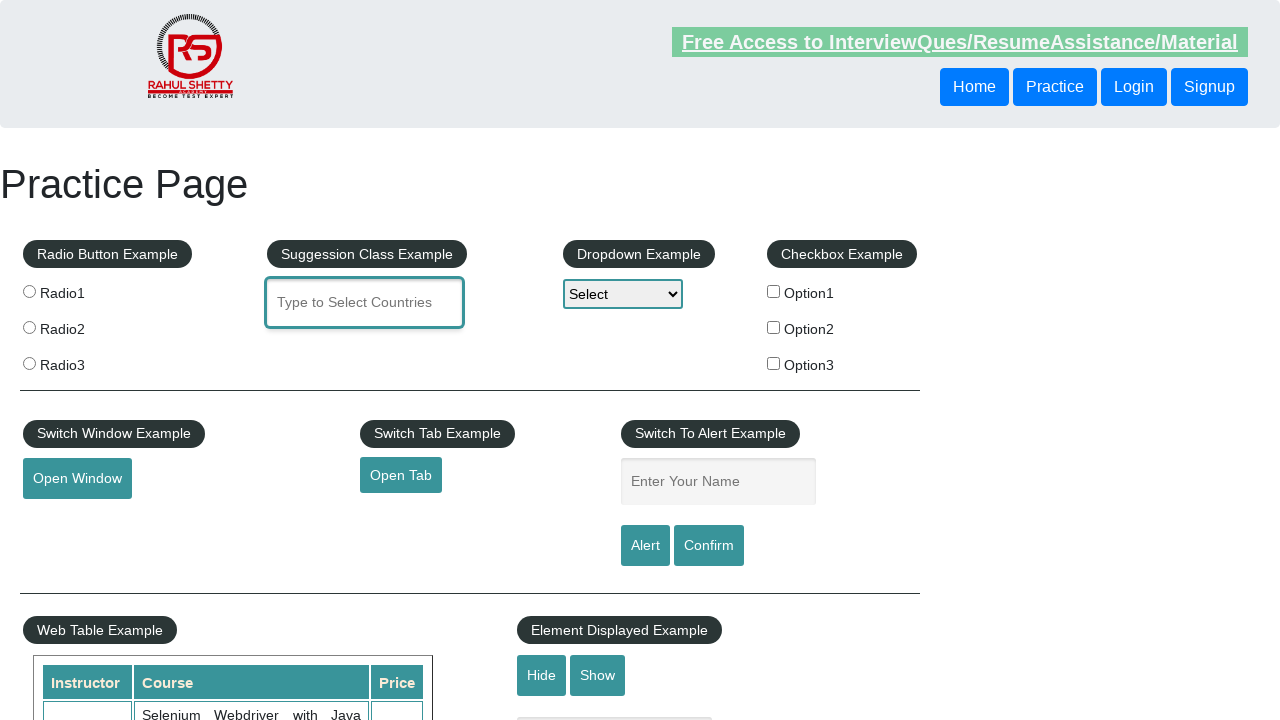

Typed 'Mex' into autocomplete field to trigger suggestions on input#autocomplete
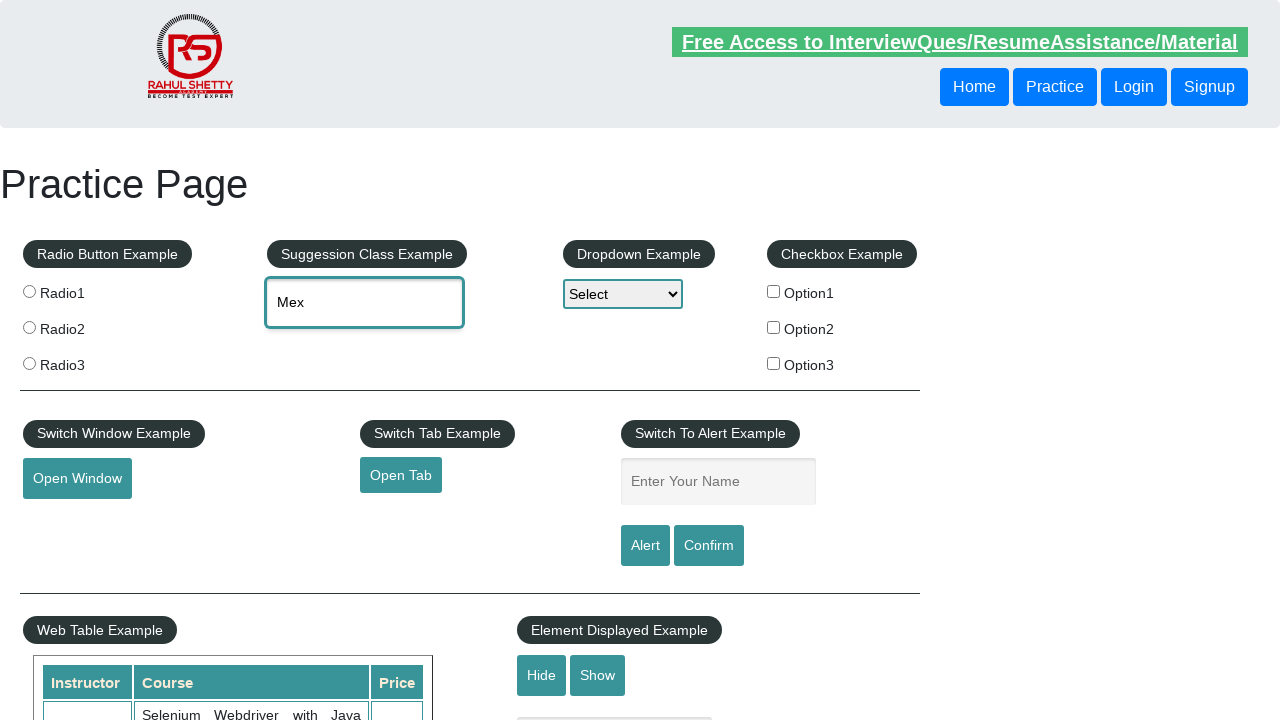

Autocomplete suggestions appeared - verified by waiting for ui-menu-item-wrapper
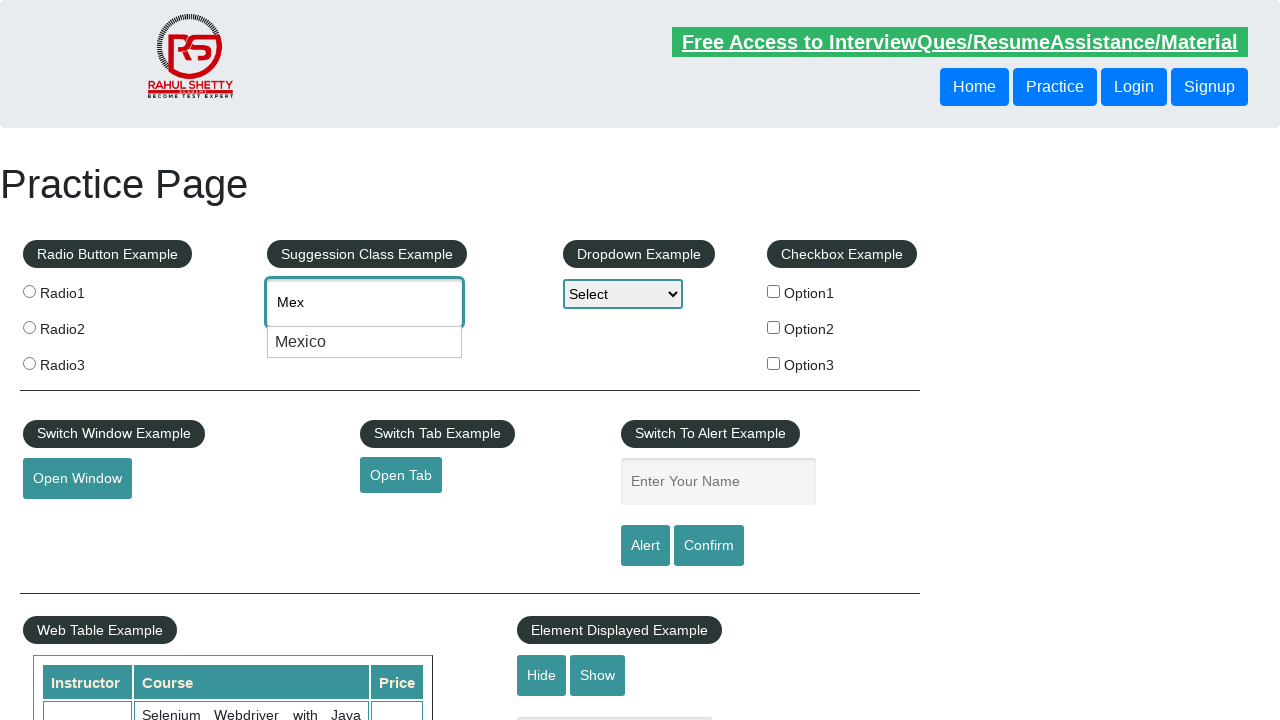

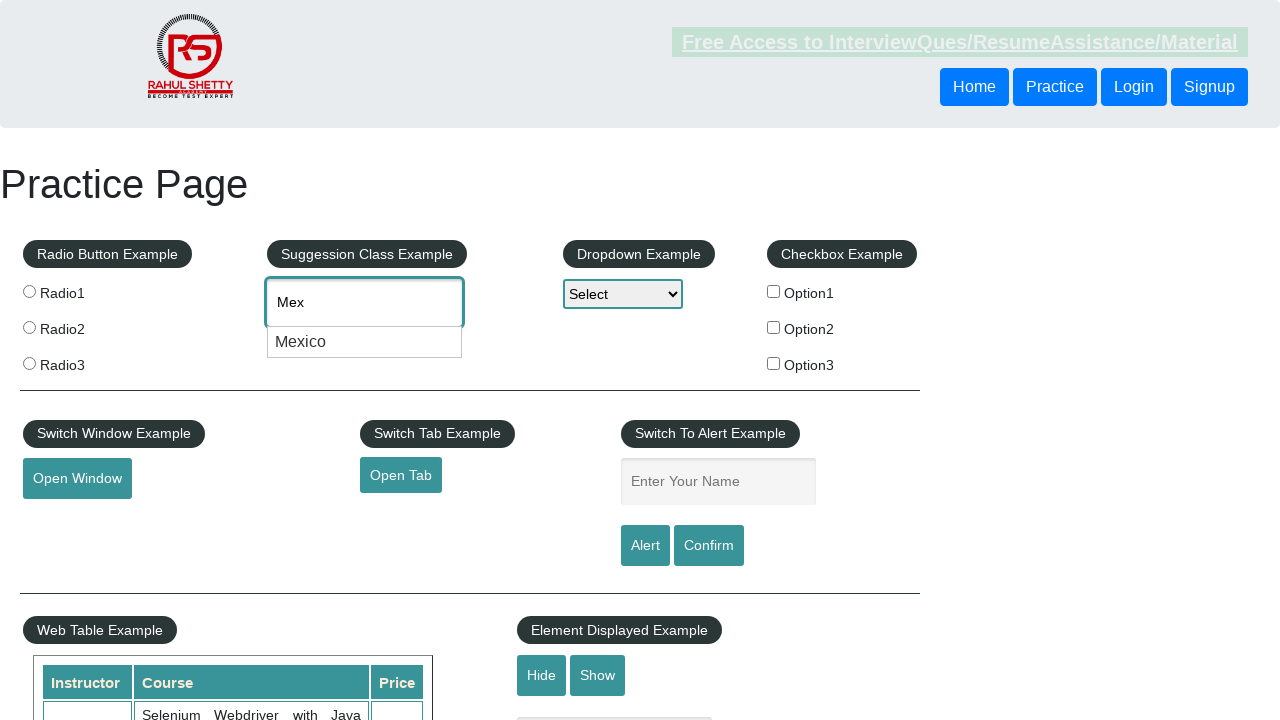